Tests both single and multiple select dropdown functionality by selecting values and verifying selection capabilities

Starting URL: https://www.lambdatest.com/selenium-playground/select-dropdown-demo

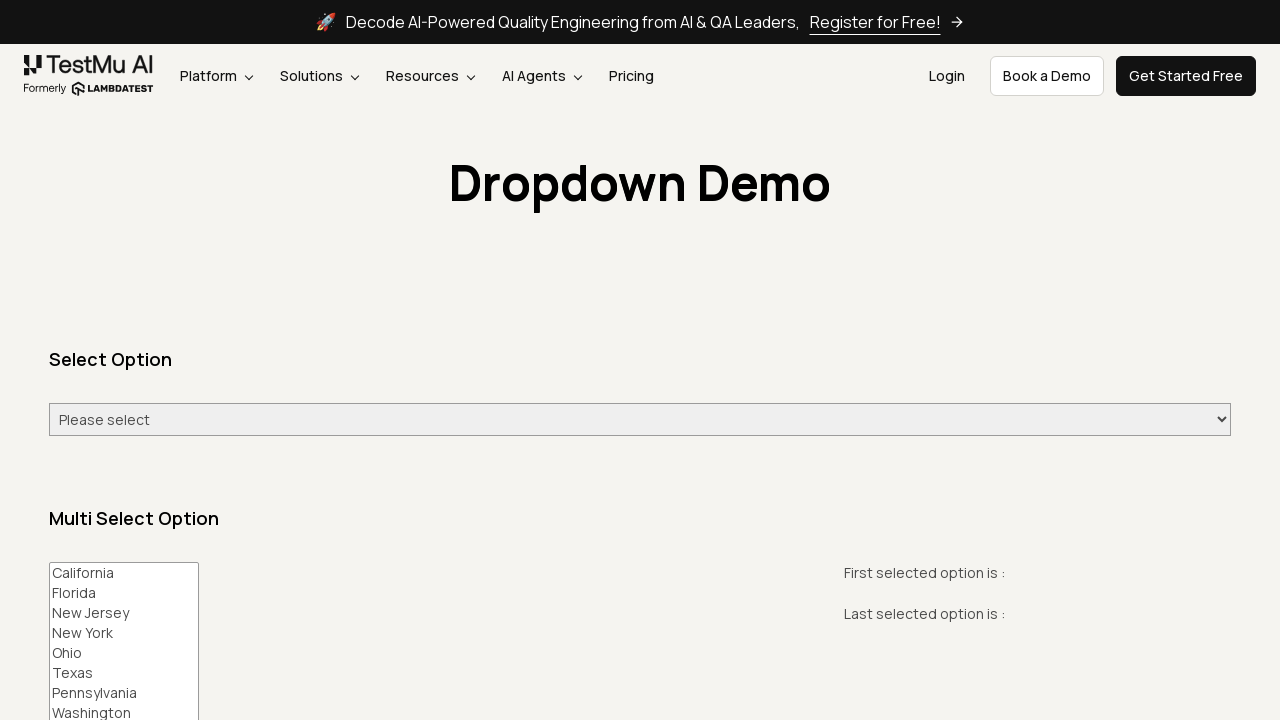

Located single select dropdown element
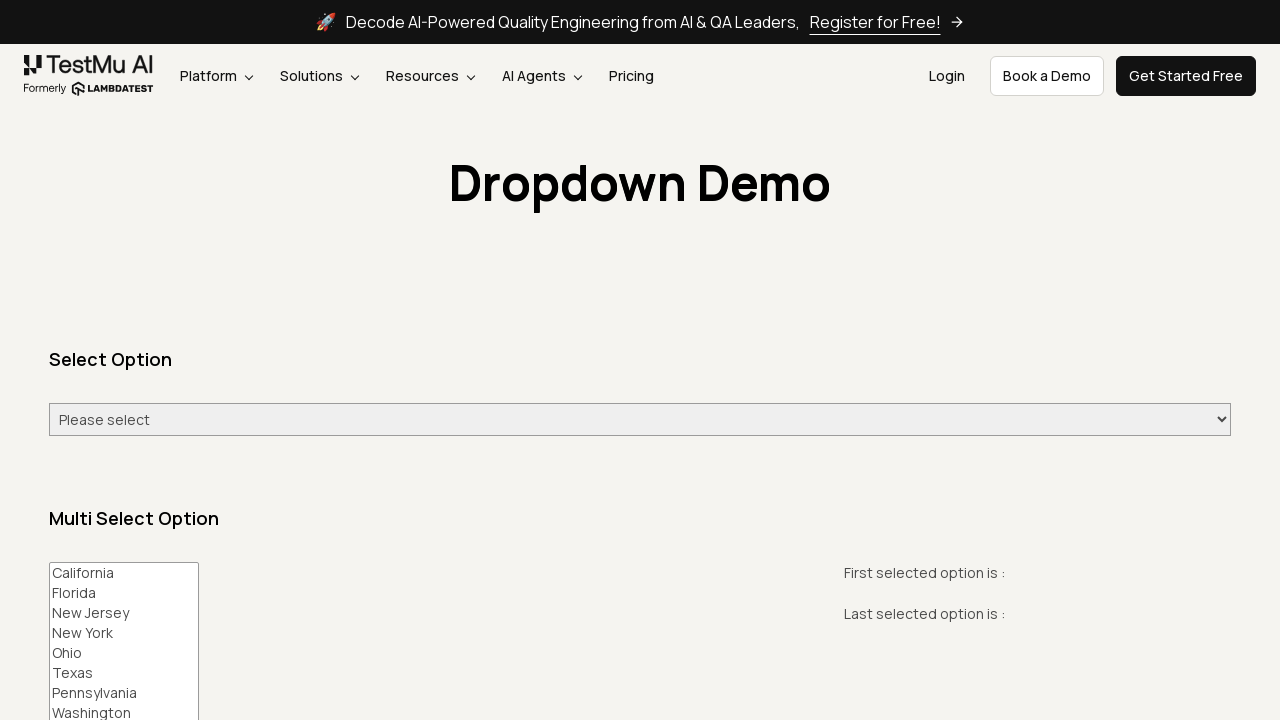

Evaluated single select dropdown - is multiple: False
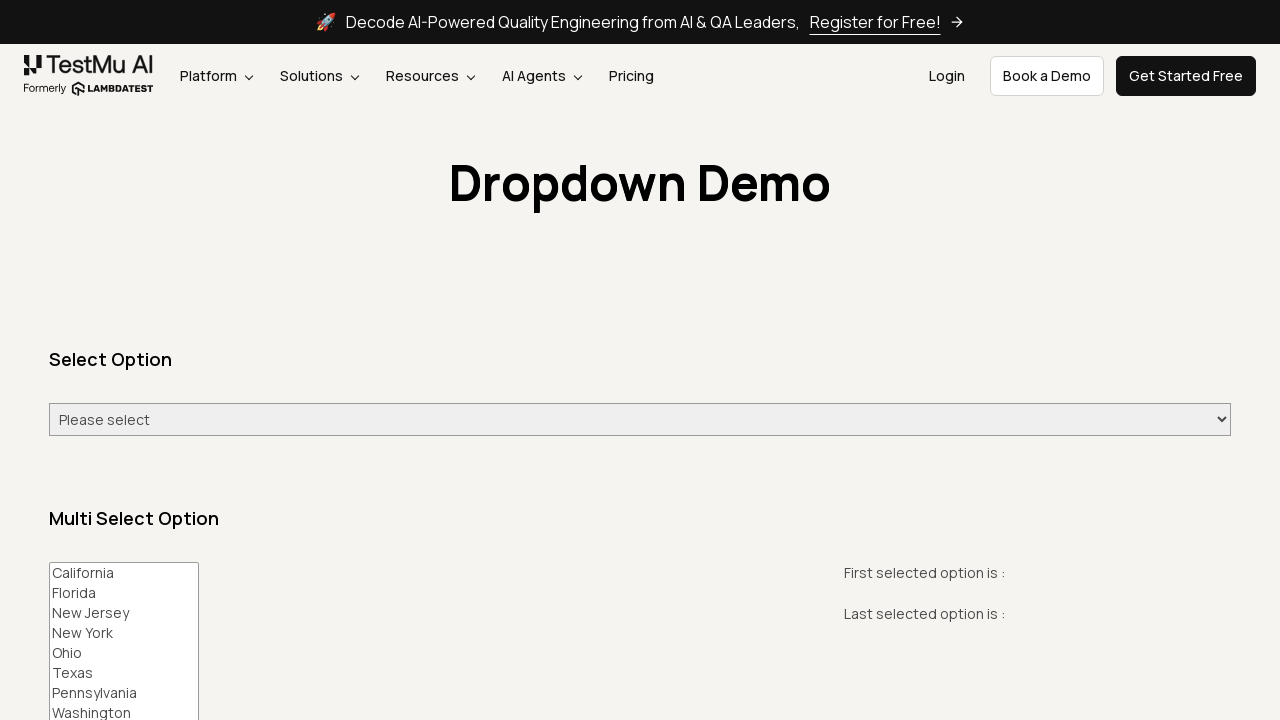

Located multiple select dropdown element with name 'States'
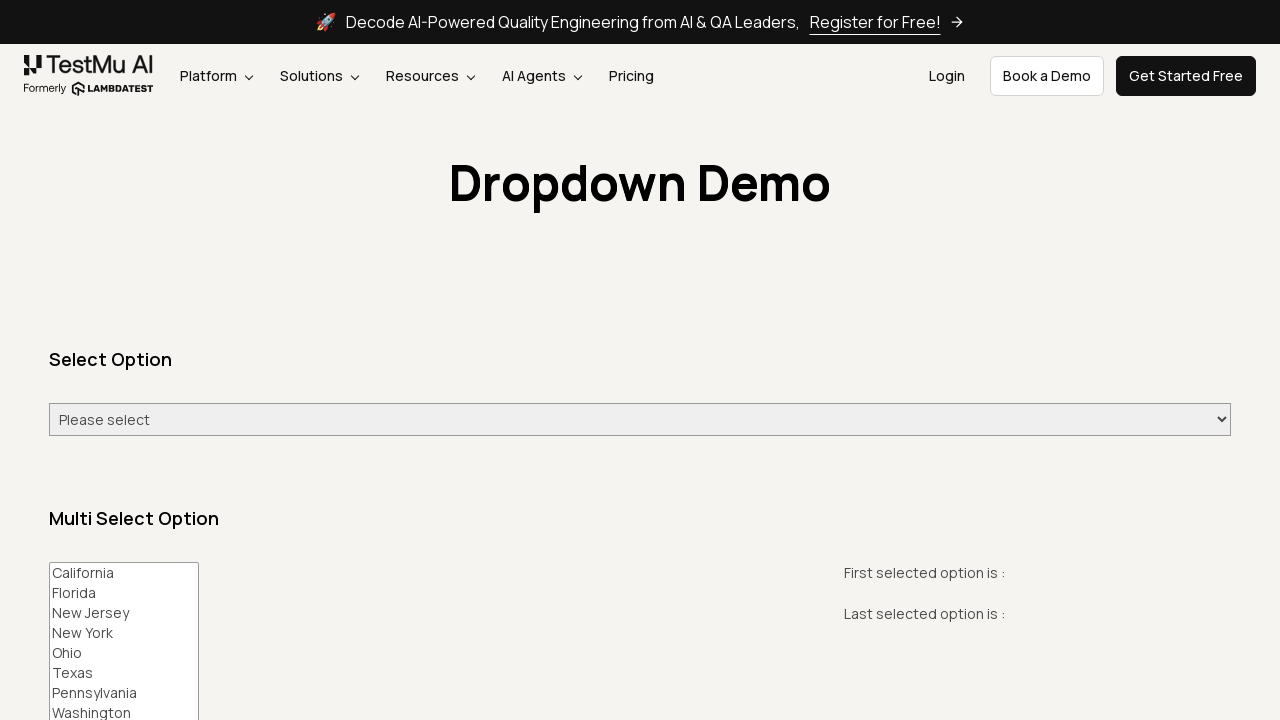

Evaluated multiple select dropdown - is multiple: True
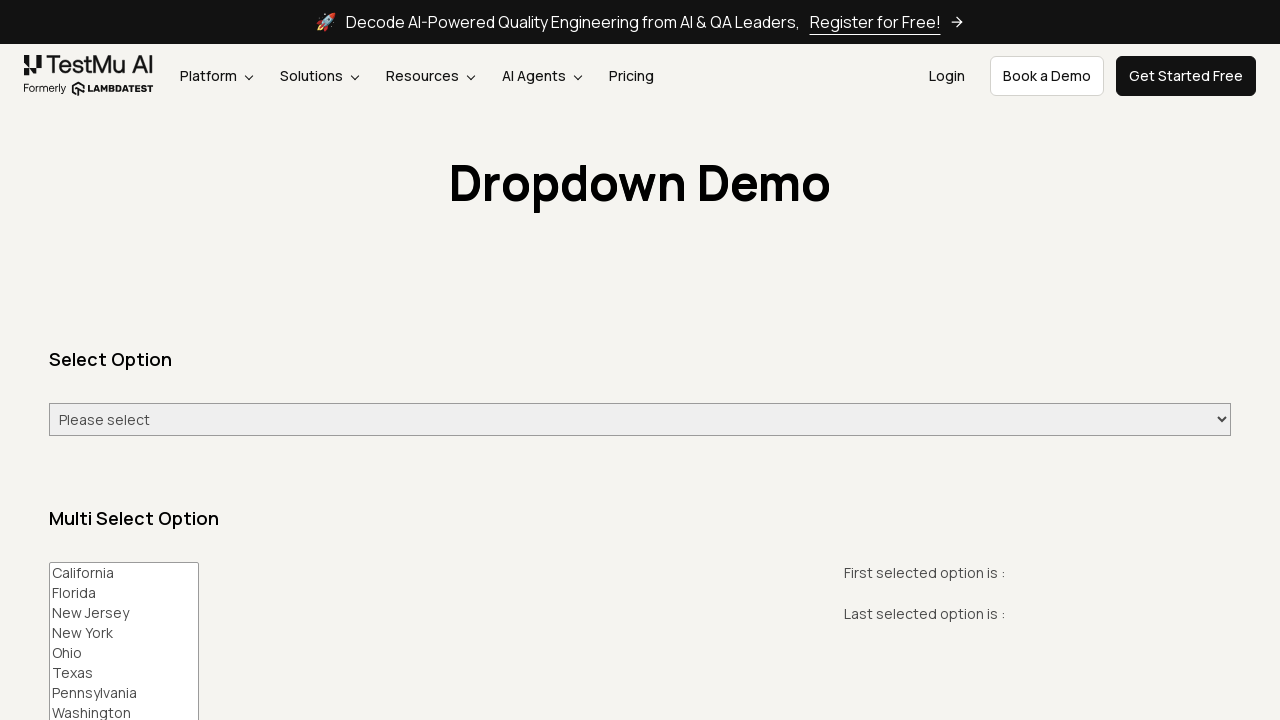

Selected multiple options in States dropdown: Washington, Florida, Texas on select[name='States']
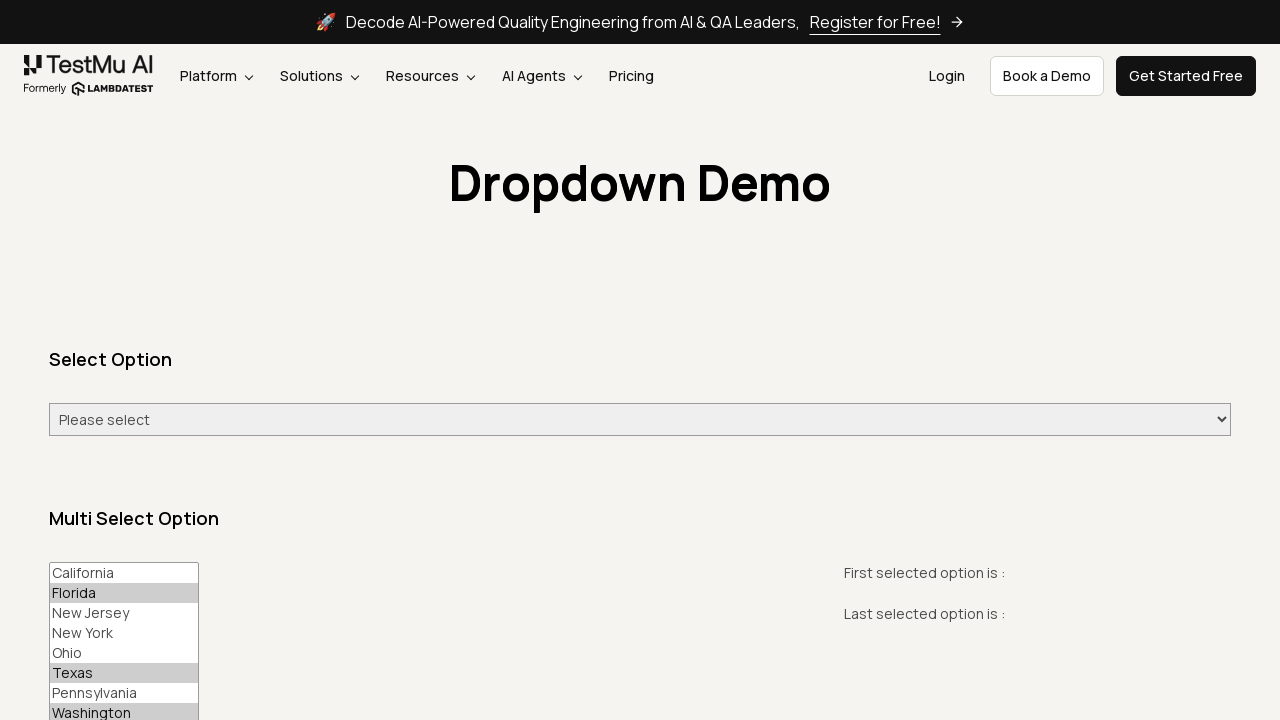

Retrieved selected options from States dropdown: ['Florida', 'Texas', 'Washington']
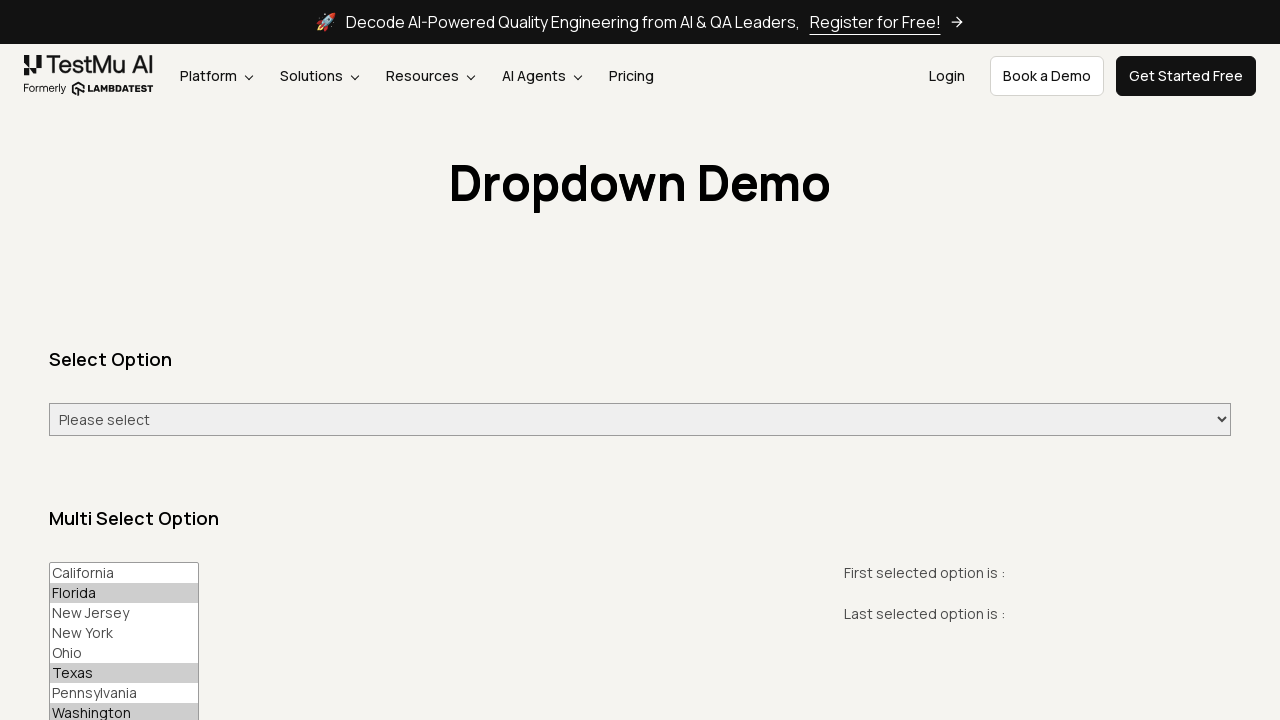

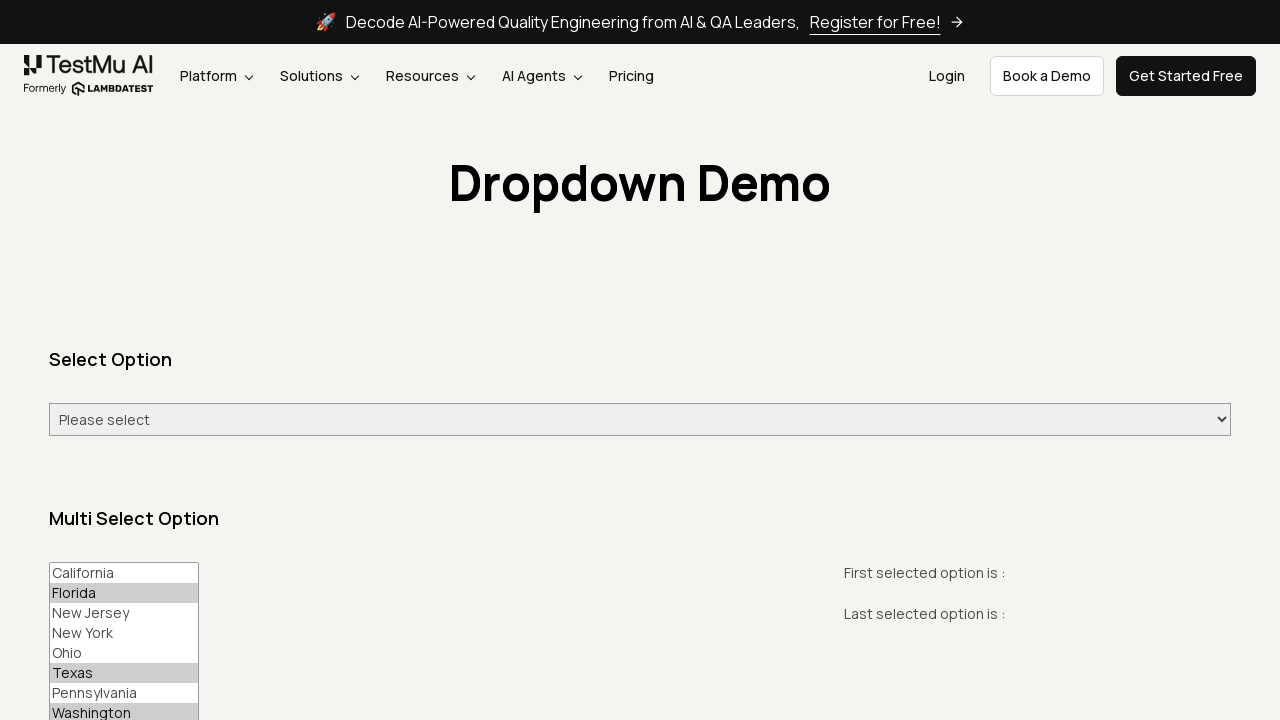